Tests date picker functionality by opening a calendar widget and selecting a specific date based on month, year, and day

Starting URL: https://fengyuanchen.github.io/datepicker/

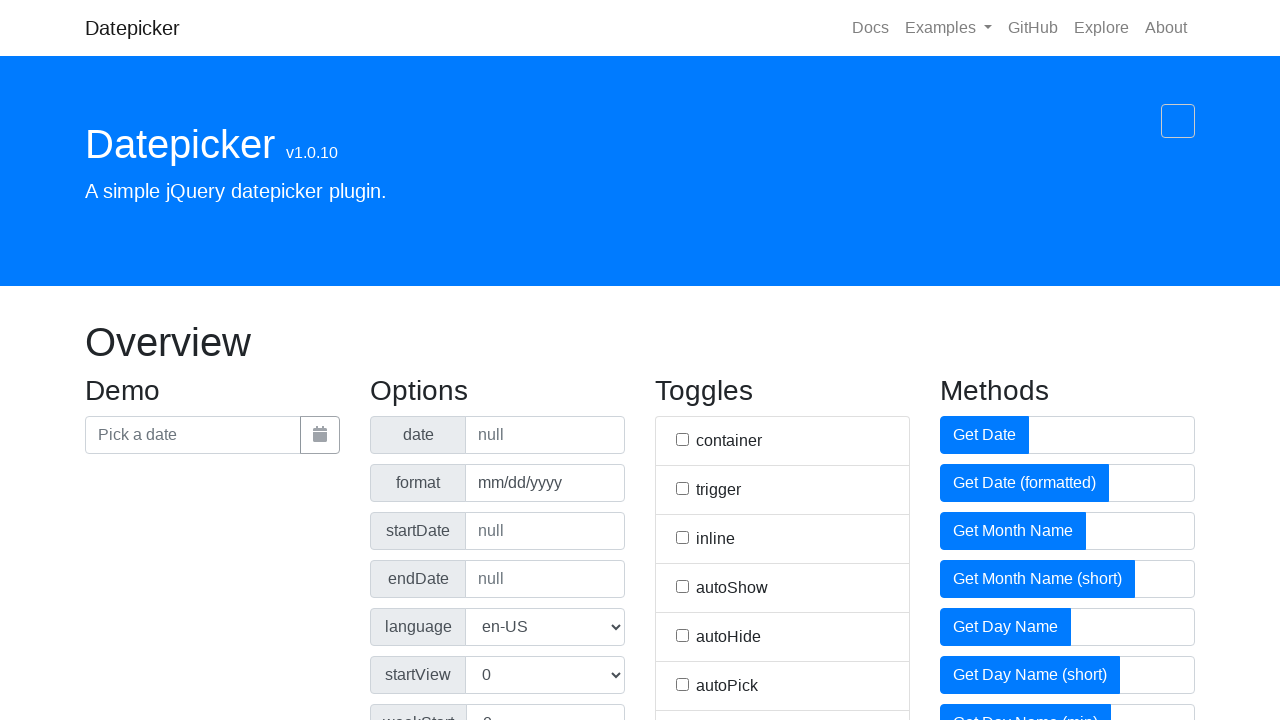

Clicked date input to open calendar widget at (193, 435) on (//input[@name='date'])[1]
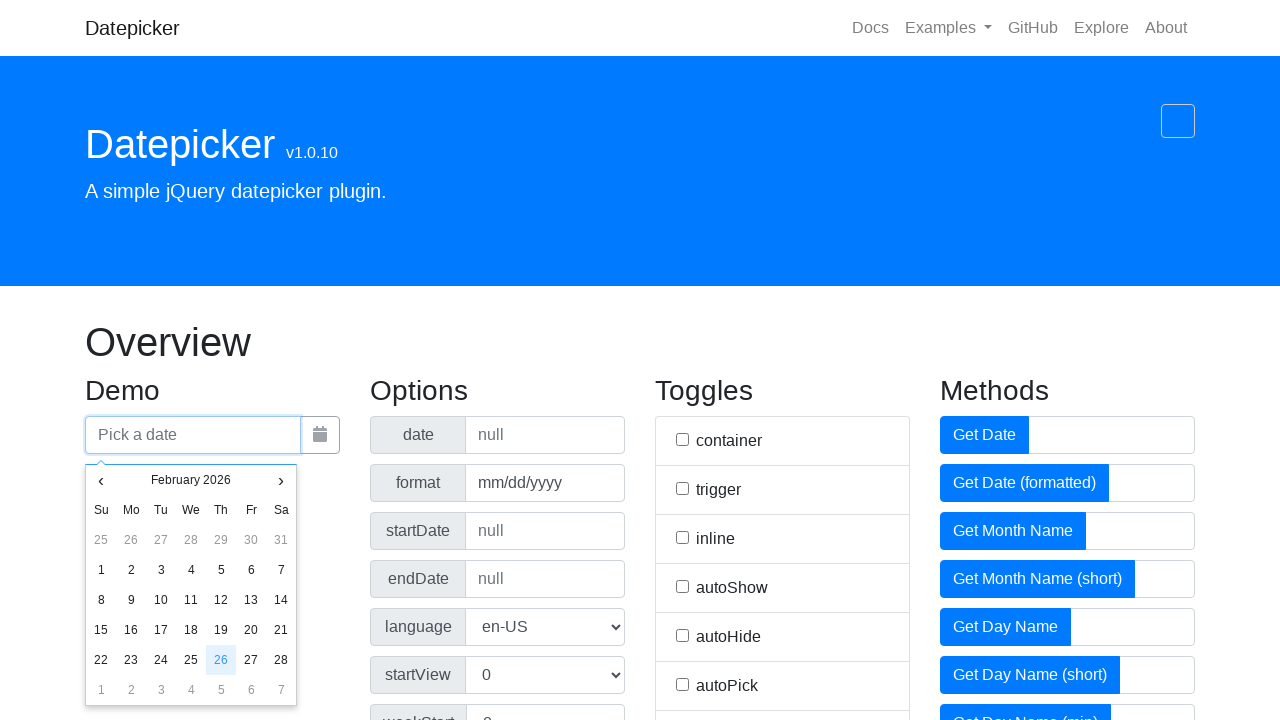

Located current month element in calendar
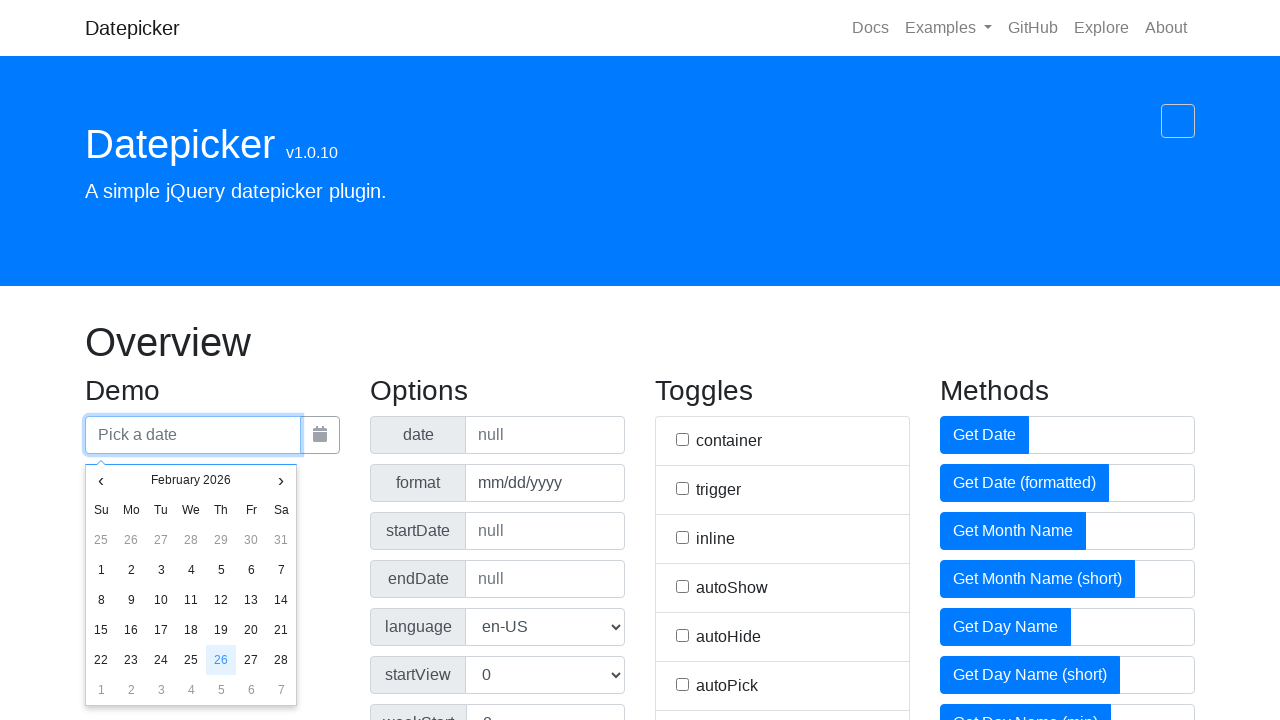

Retrieved current month and year text from calendar
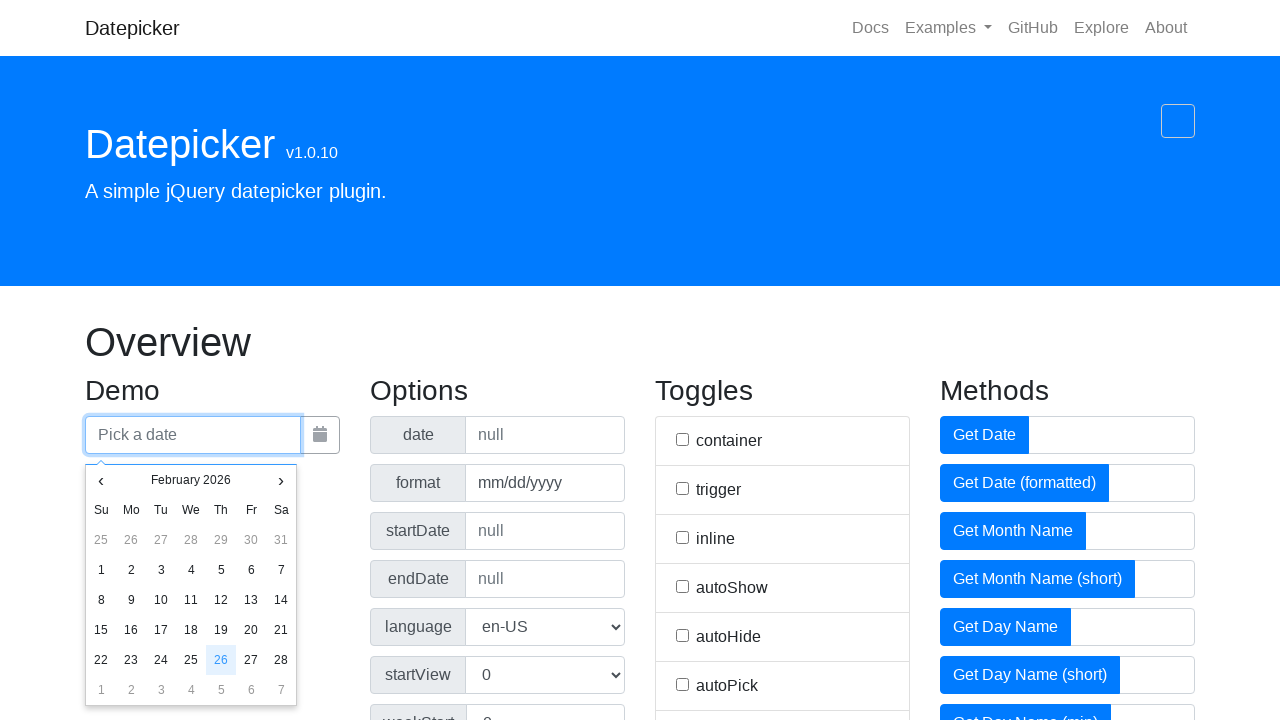

Parsed calendar date: February 2026 
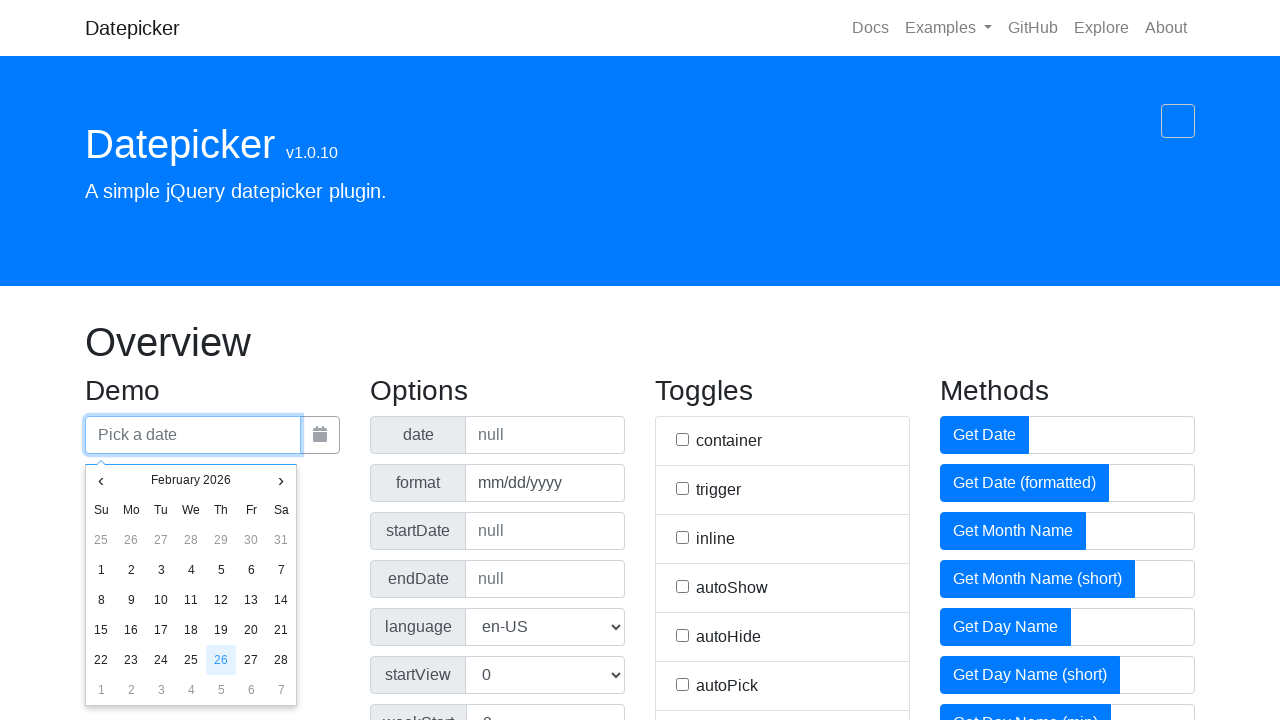

Calendar is showing February 2026 , not the expected may 2023
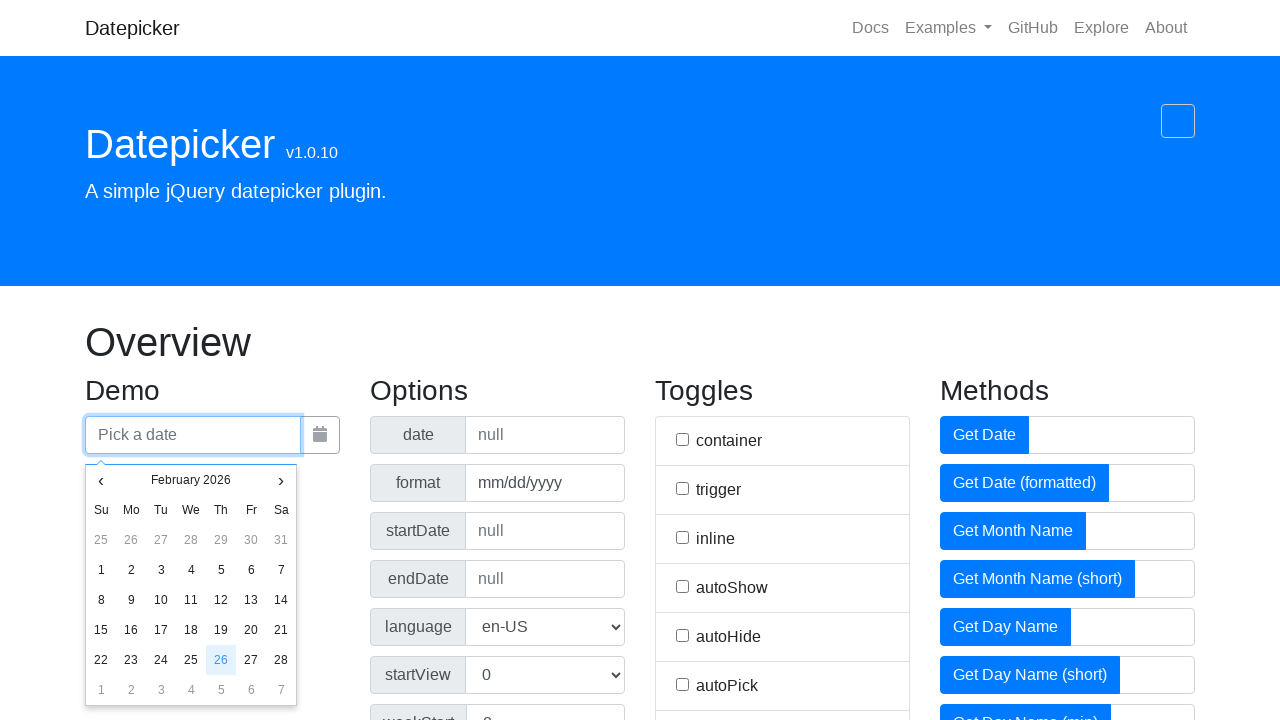

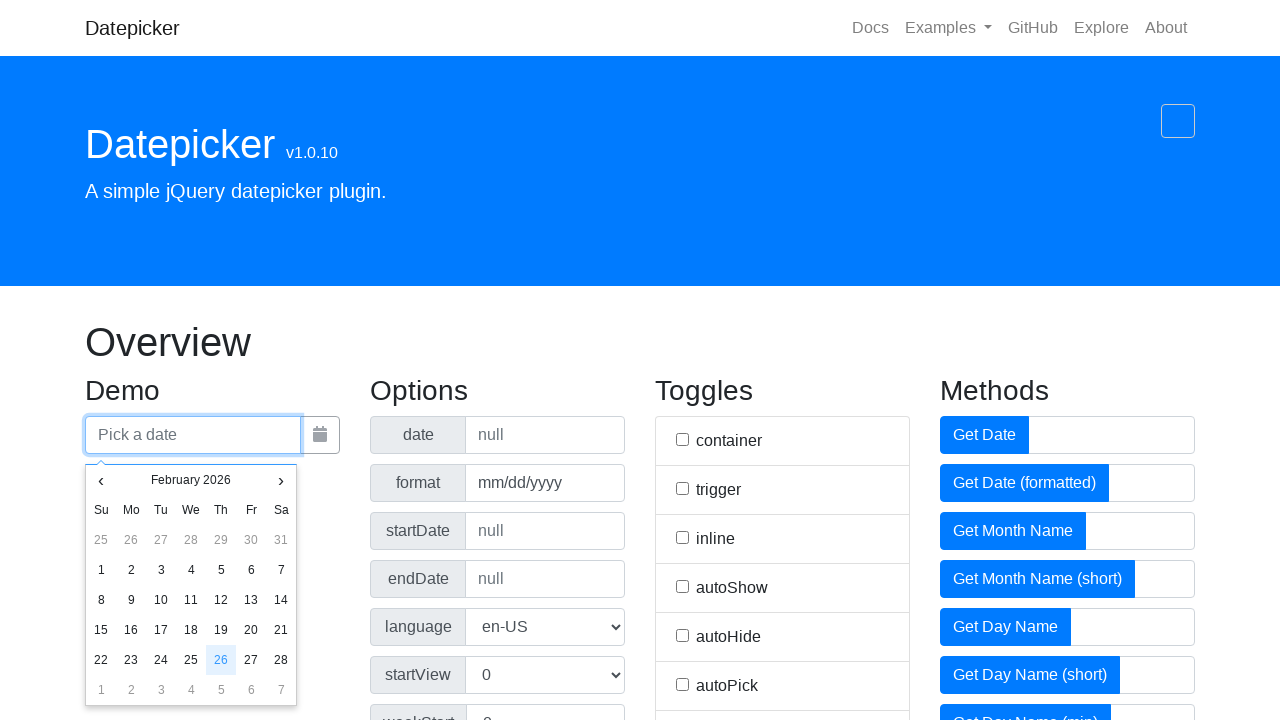